Tests keyboard accessibility by tabbing through interactive elements to verify focus indicators are visible.

Starting URL: https://stage.geckoadvisor.com

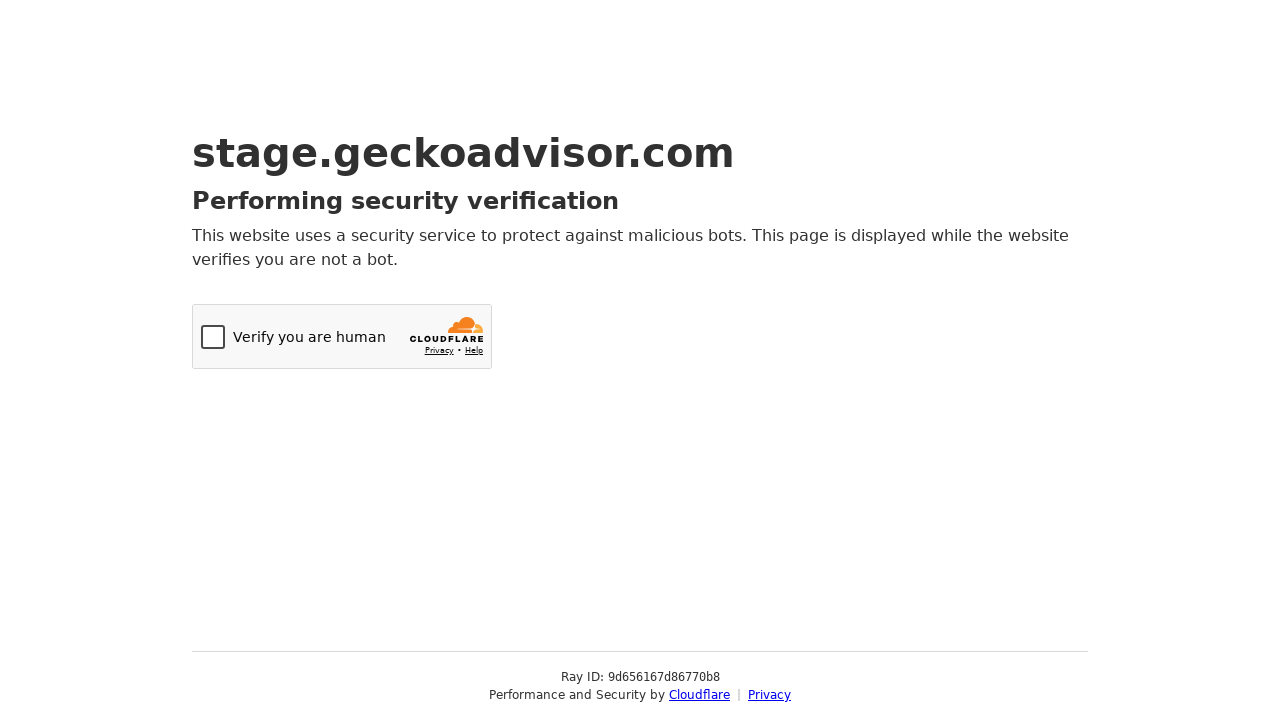

Page loaded with networkidle state
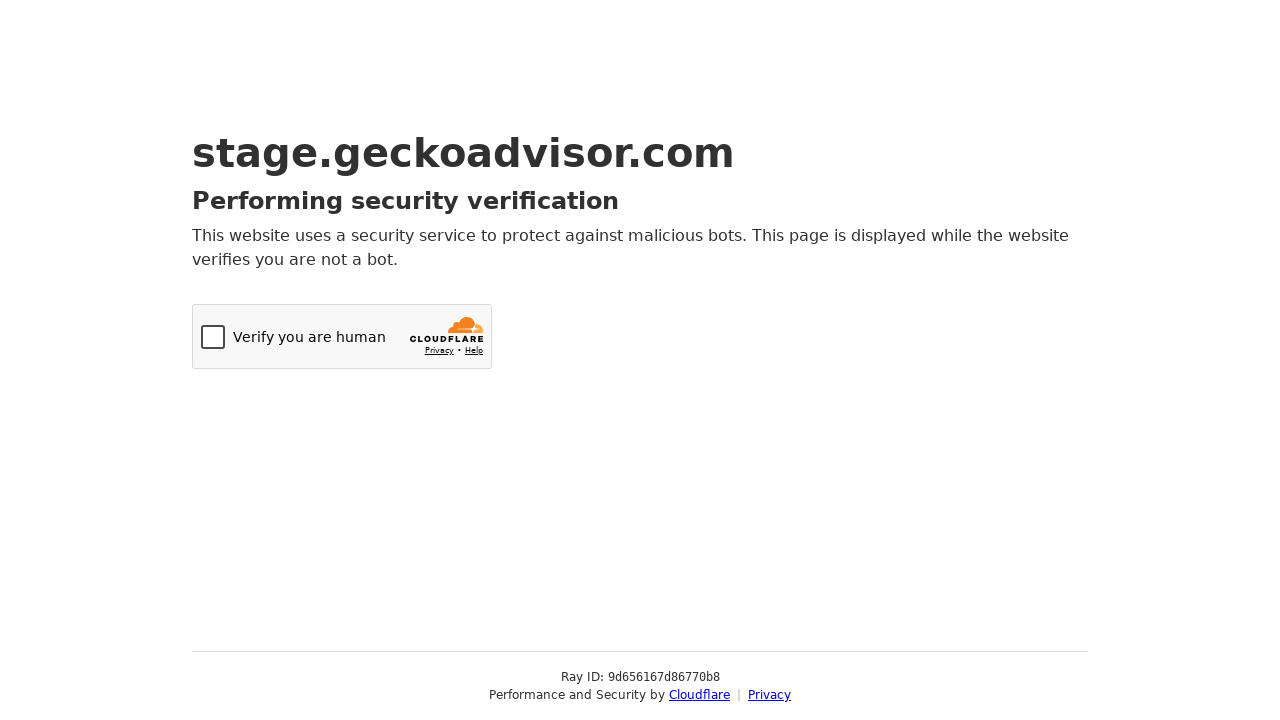

Pressed Tab to move focus to first interactive element
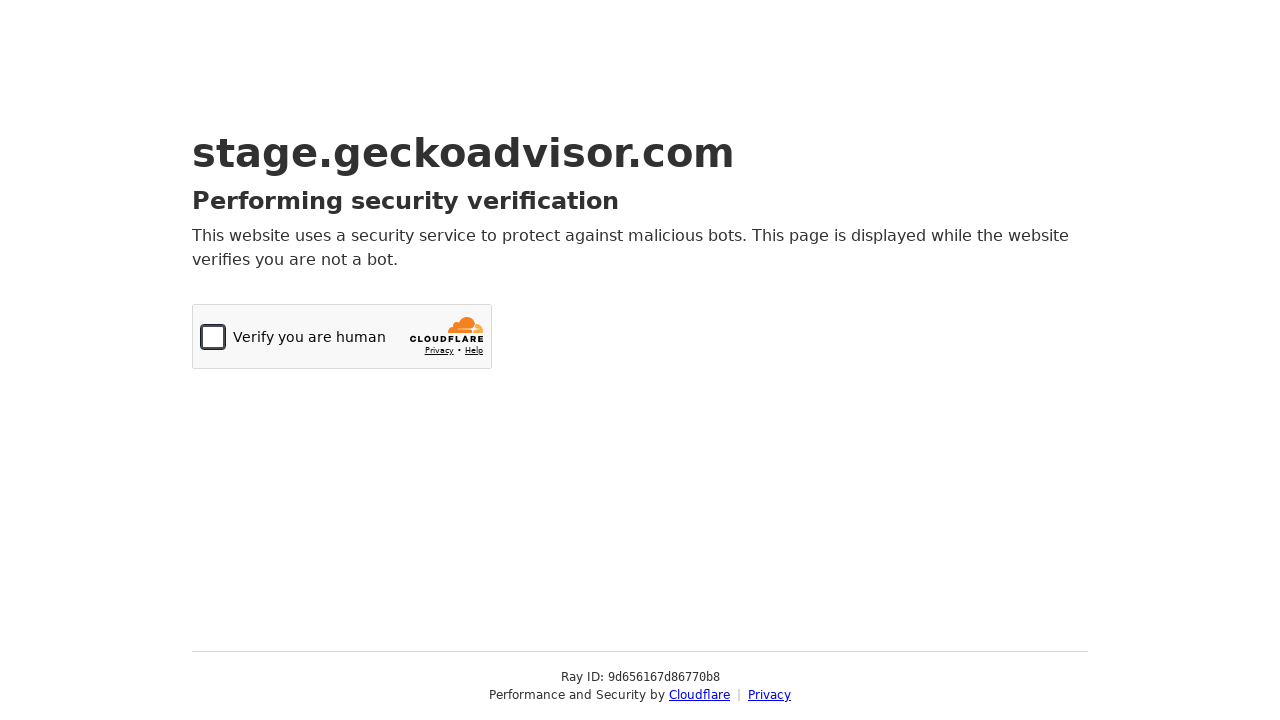

Pressed Tab to move focus to second interactive element
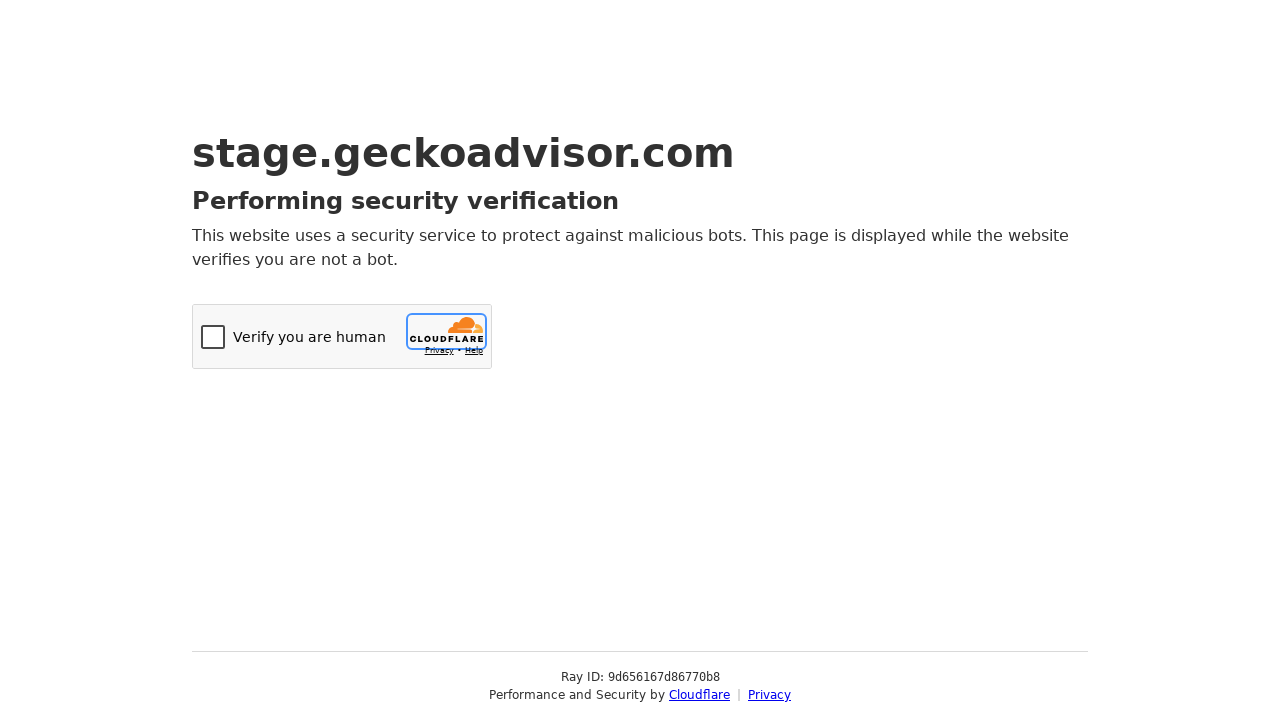

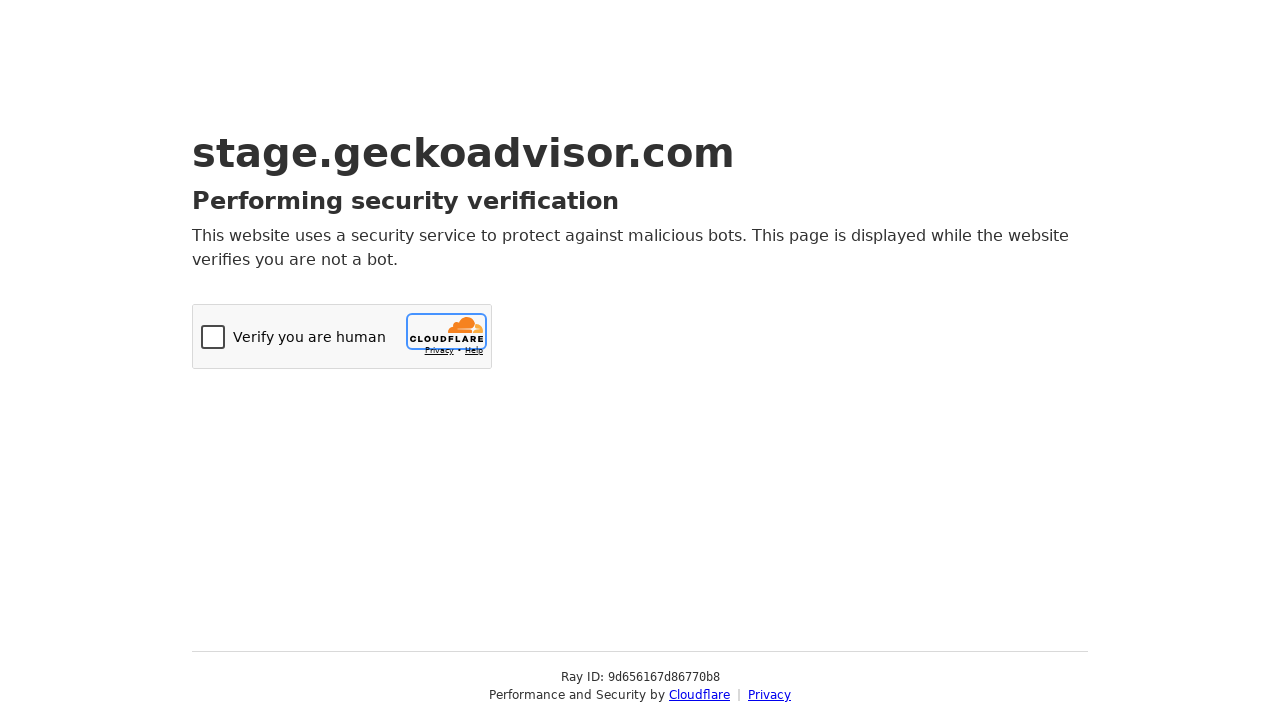